Tests the search functionality on the Puppeteer documentation site by clicking the search button, entering a search query, and navigating to the first documentation result.

Starting URL: https://pptr.dev/

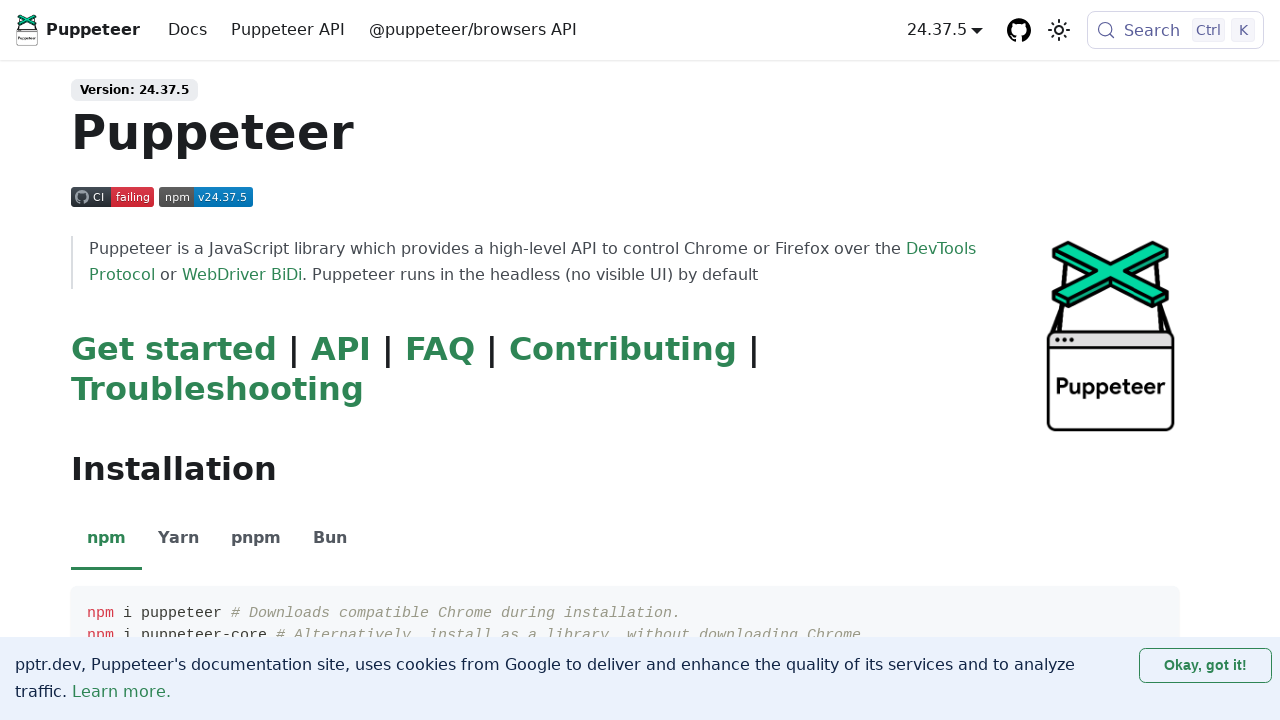

Waited for page to load
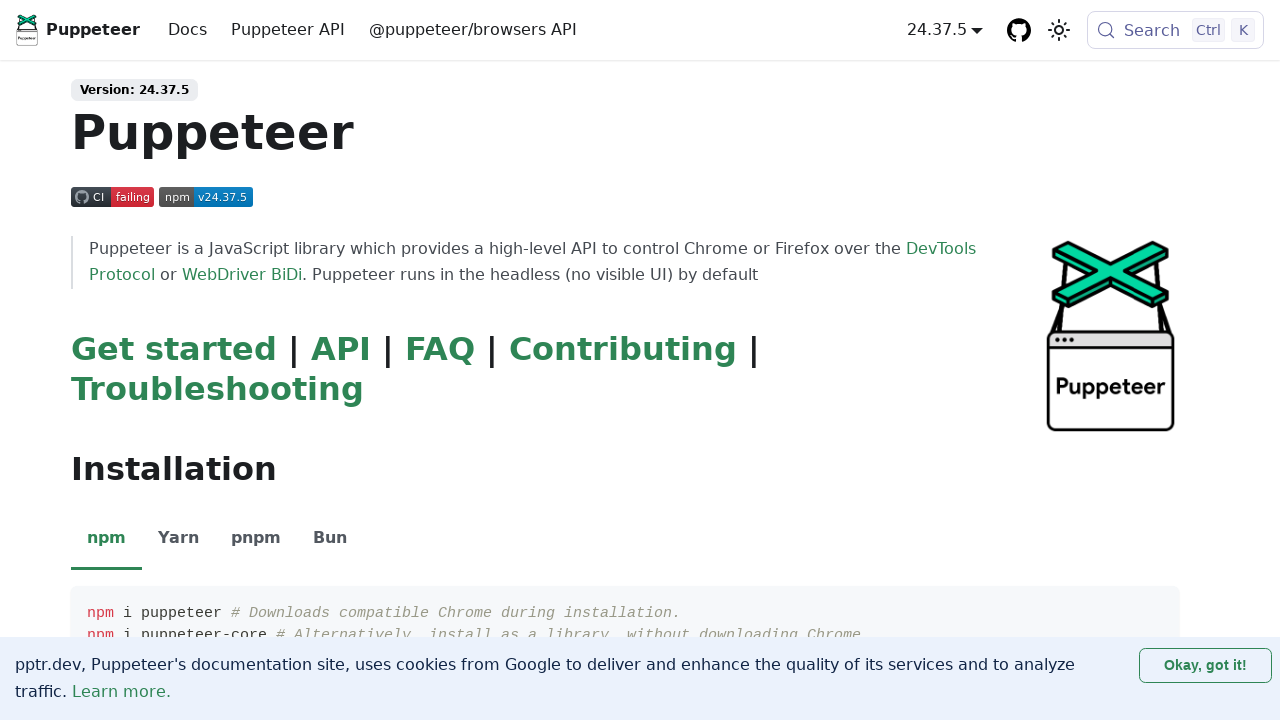

Clicked search button at (1176, 30) on button.DocSearch.DocSearch-Button
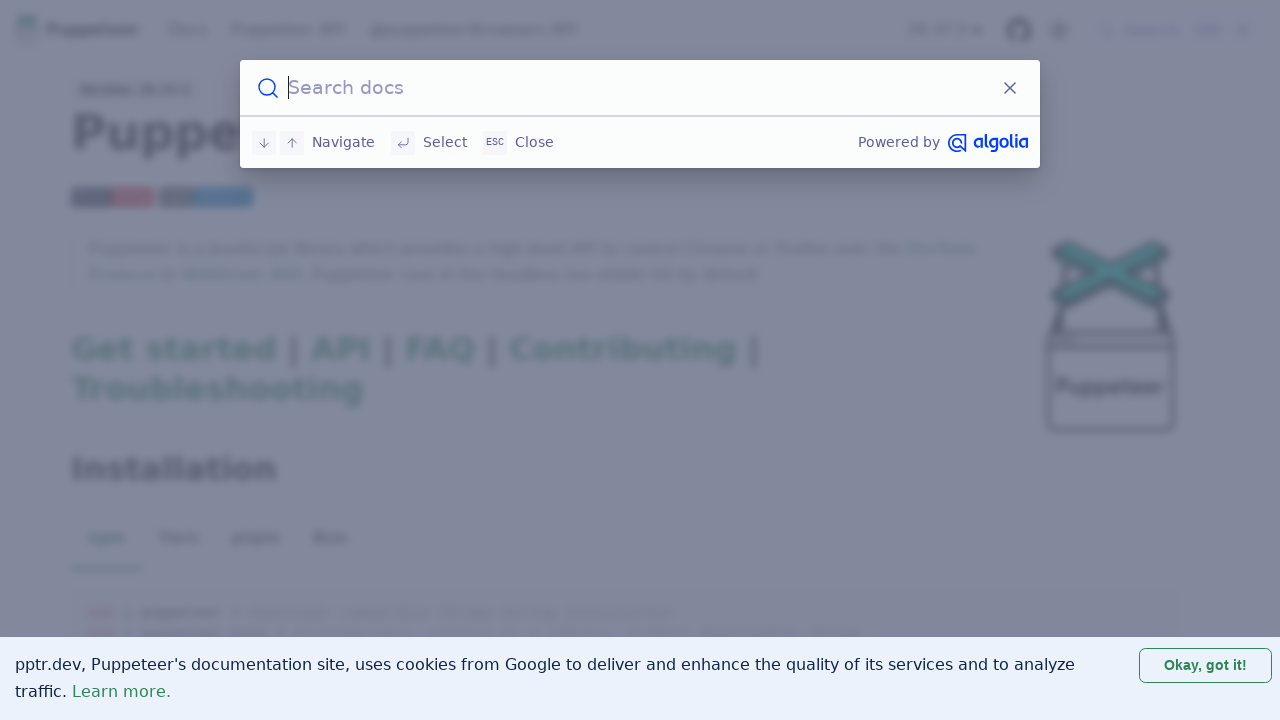

Waited for search dialog to open
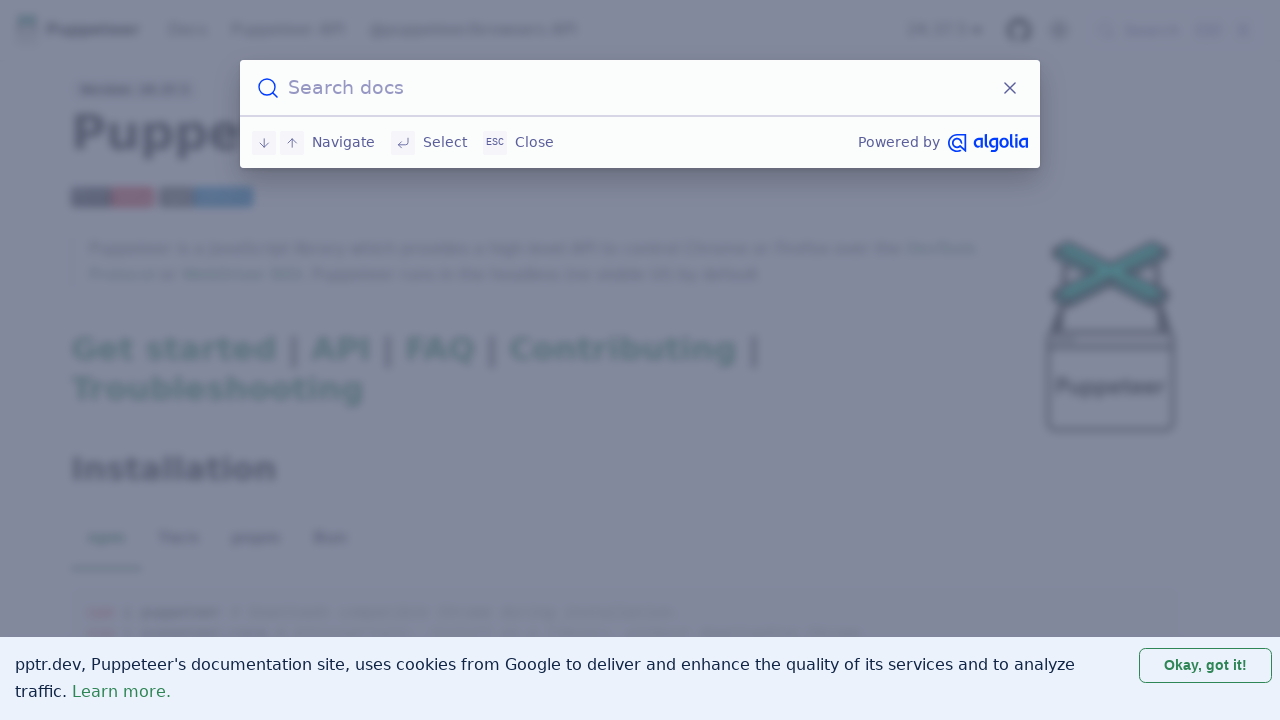

Entered search query 'chipi chipi chapa chapa' in search field on .DocSearch-Input
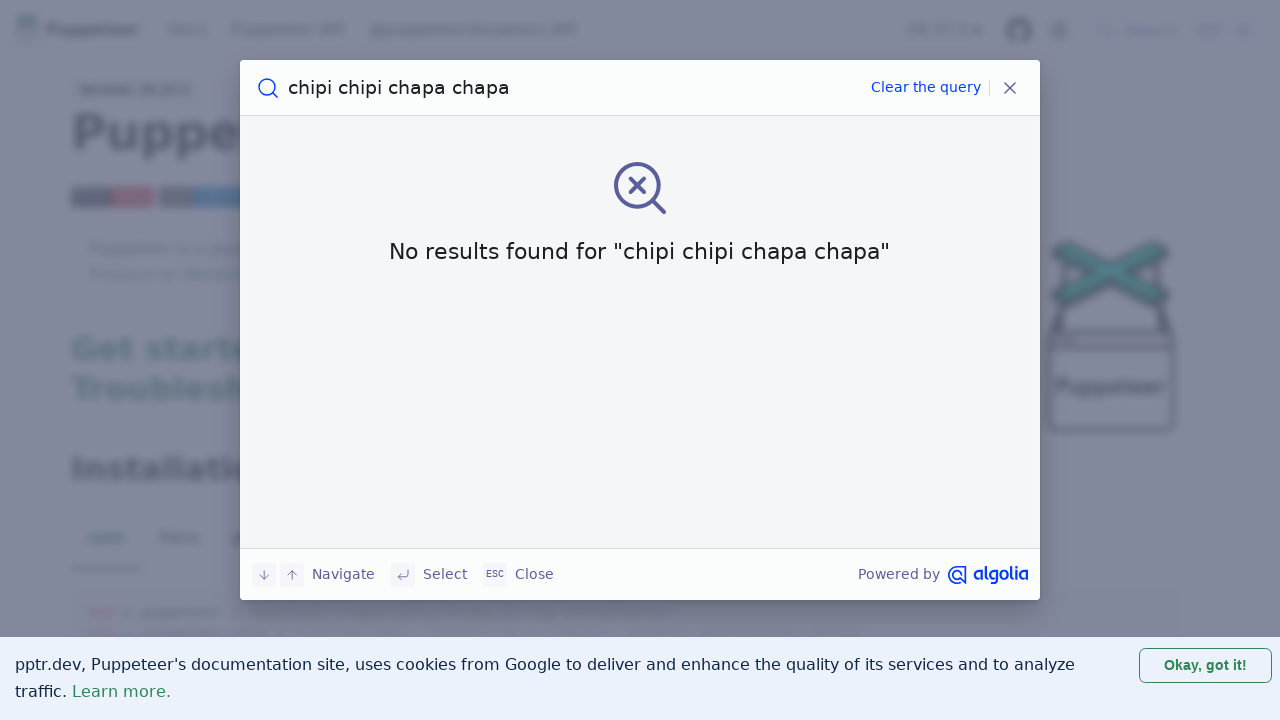

Waited for search results to populate
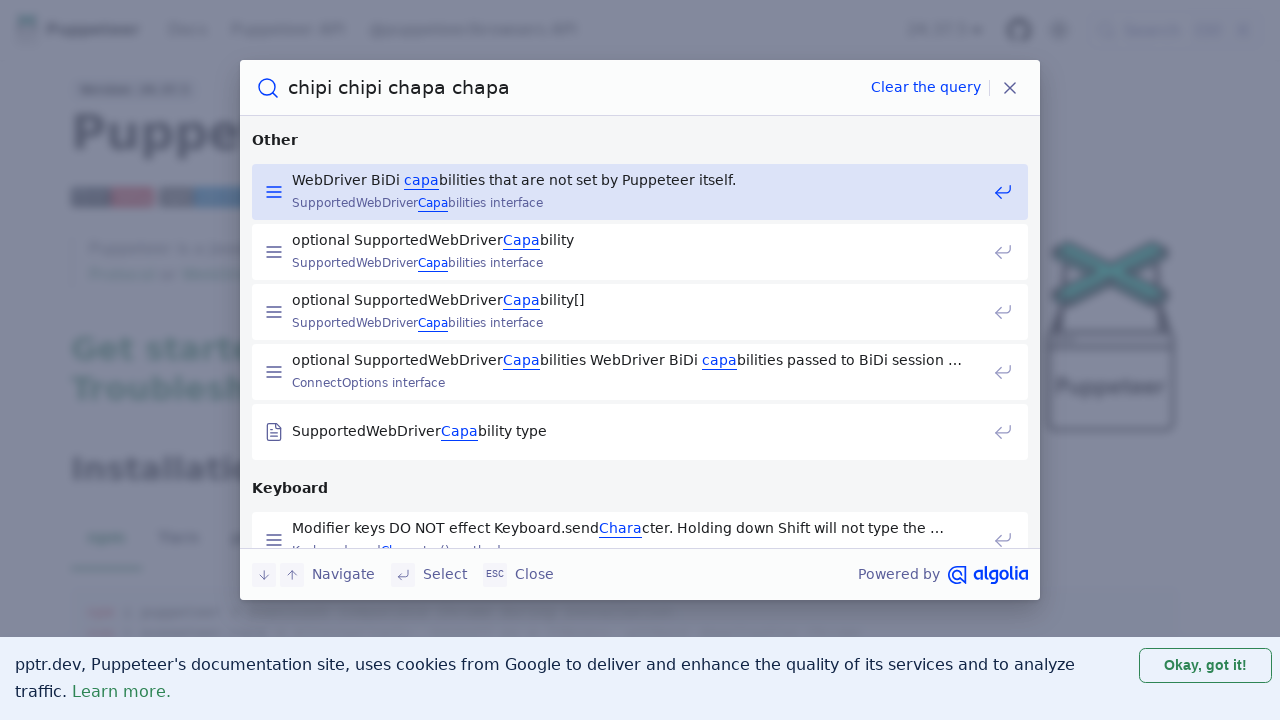

Search results section loaded
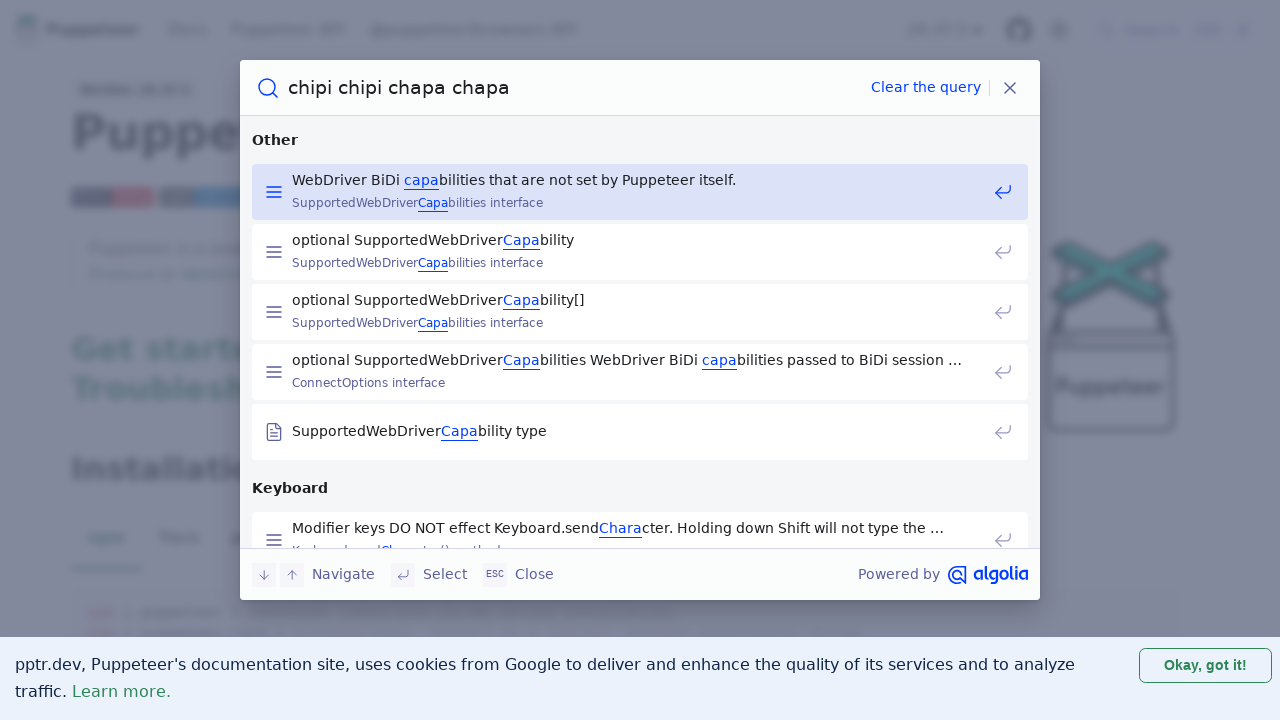

Located first search result
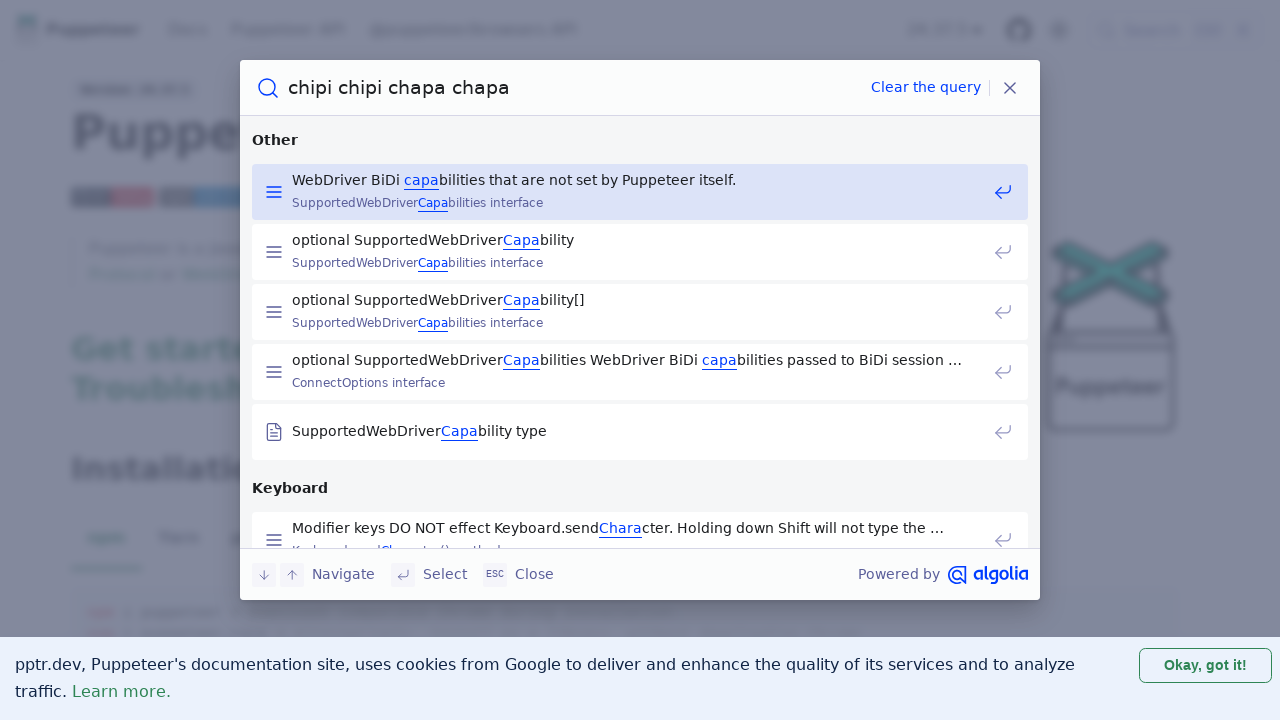

Clicked first documentation result at (640, 192) on section.DocSearch-Hits ul li.DocSearch-Hit a >> nth=0
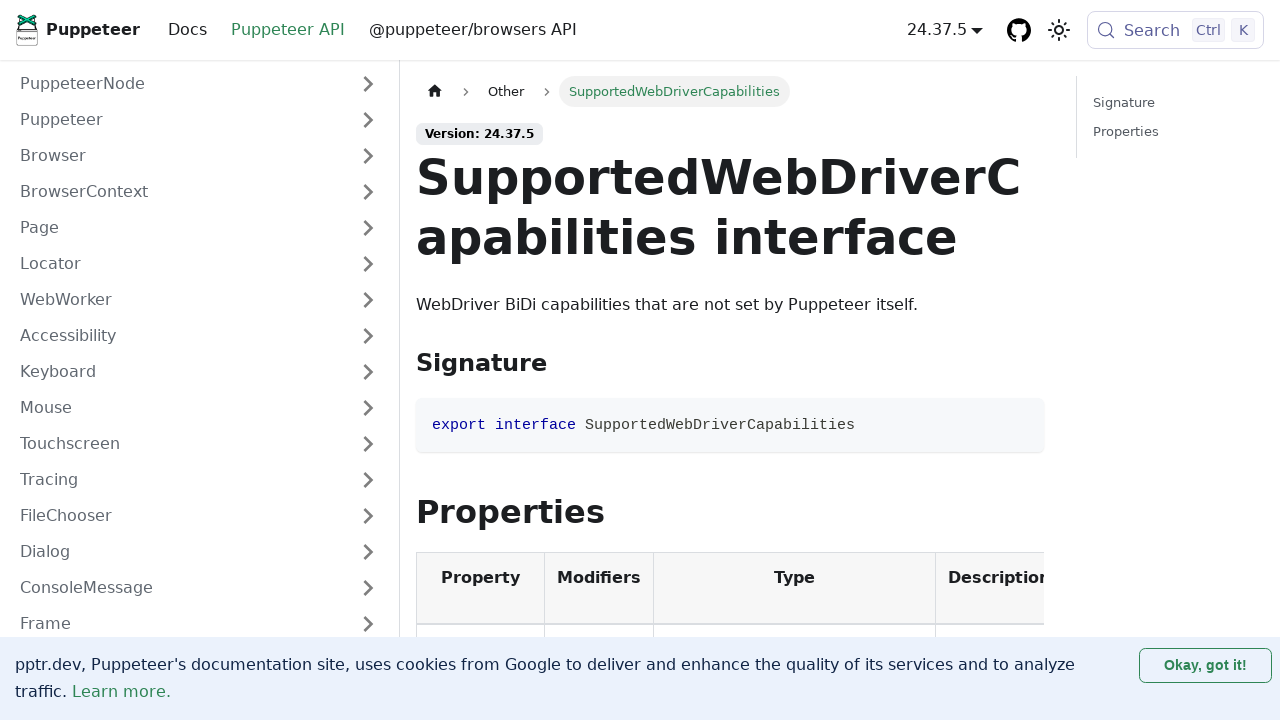

Documentation page loaded successfully
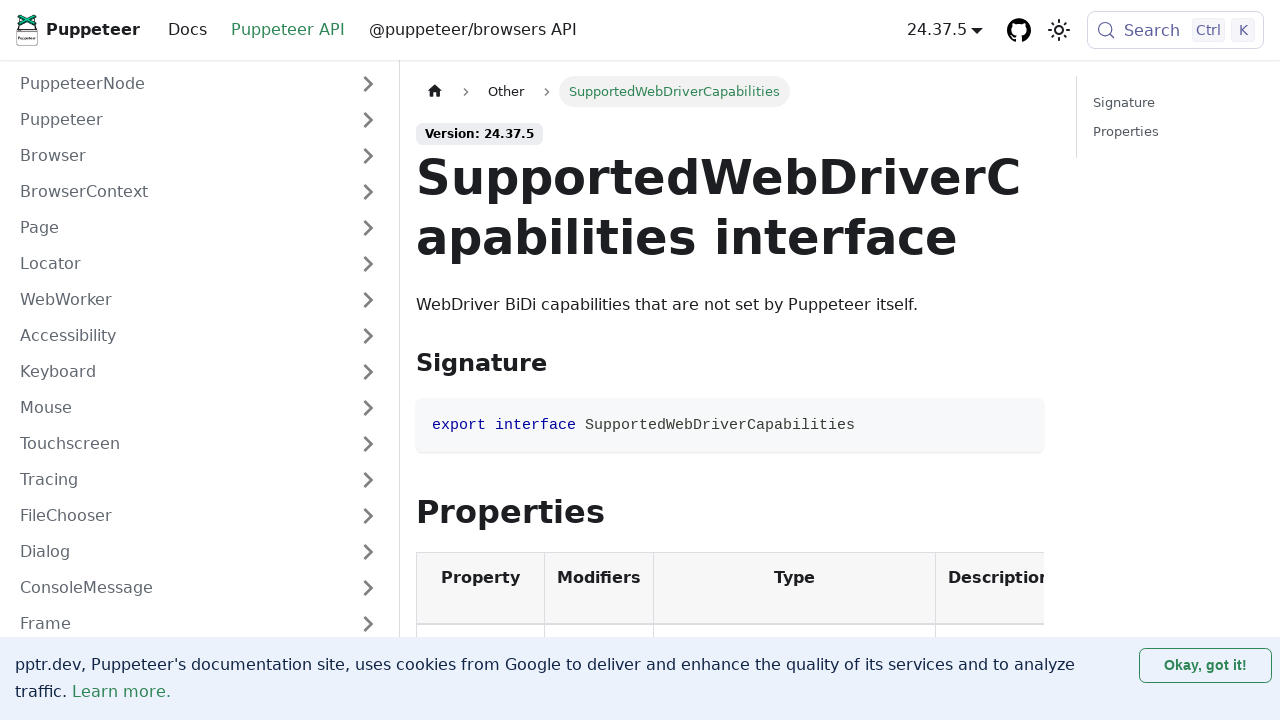

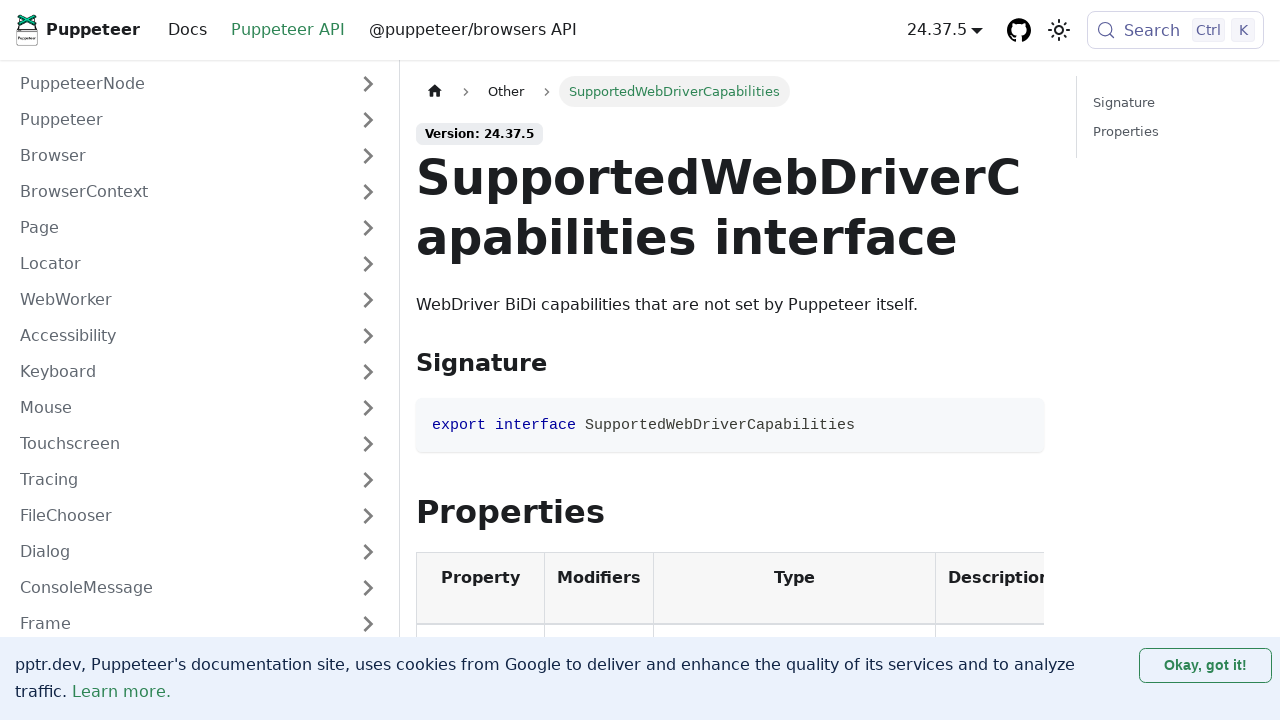